Tests web table interaction by navigating to W3Schools HTML tables page, scrolling down, and verifying table elements are present and accessible.

Starting URL: https://www.w3schools.com/html/html_tables.asp

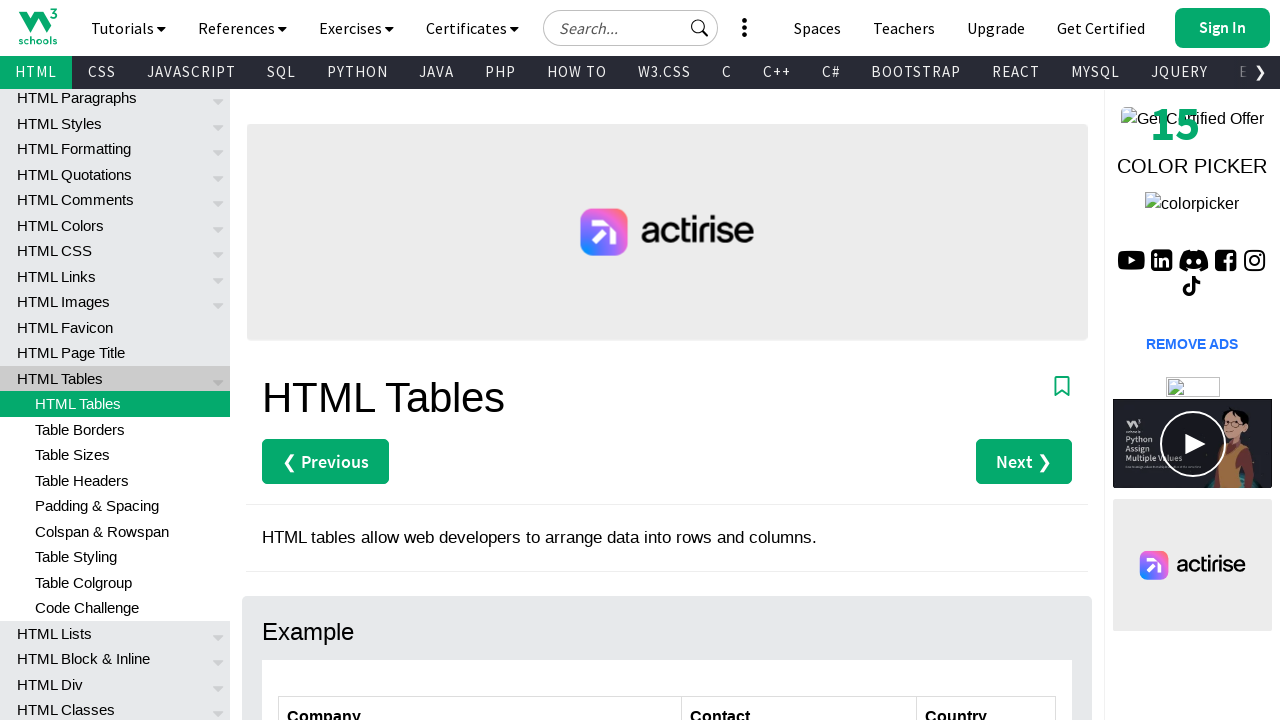

Scrolled down 300 pixels to make table visible
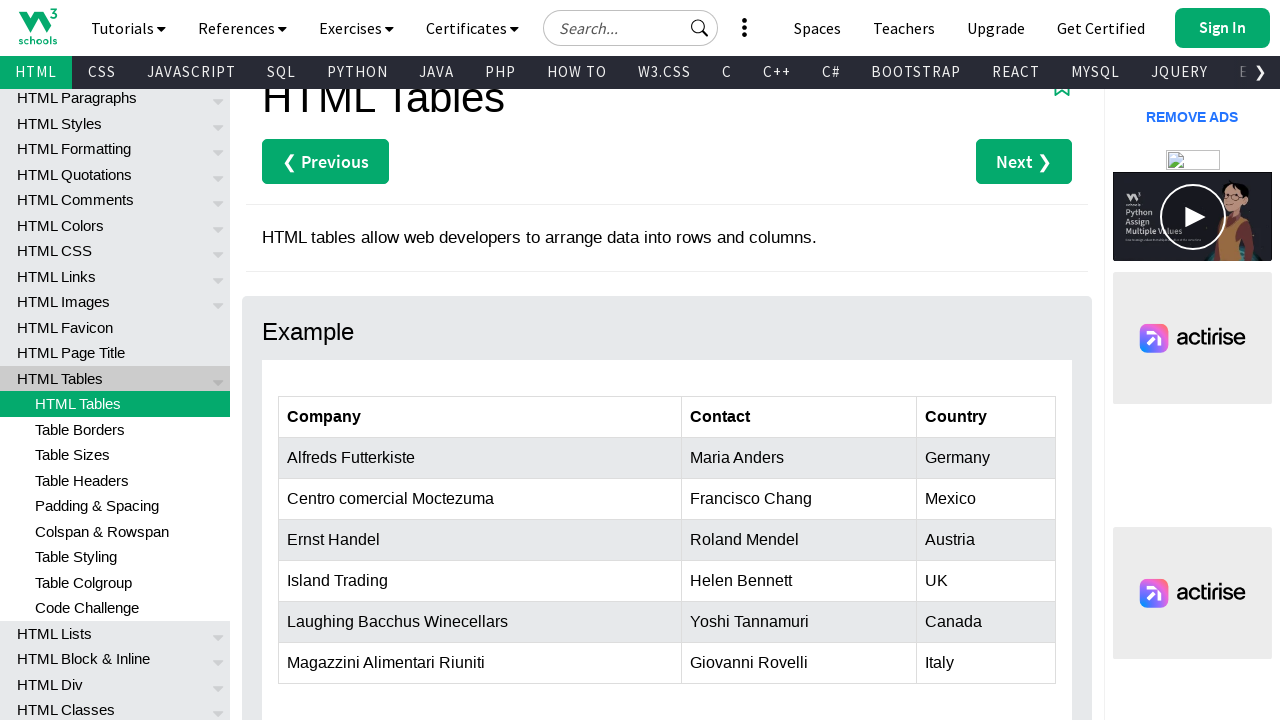

Table with id 'customers' is present on page
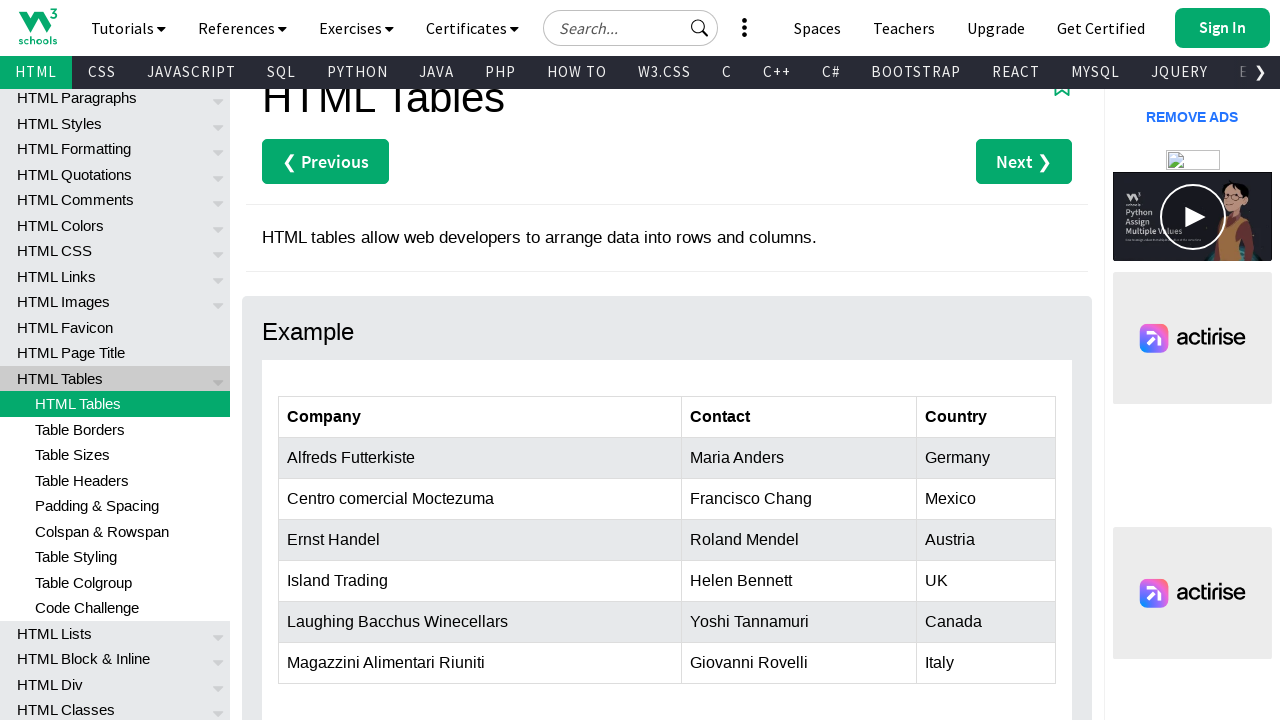

Table cells in customers table body are present
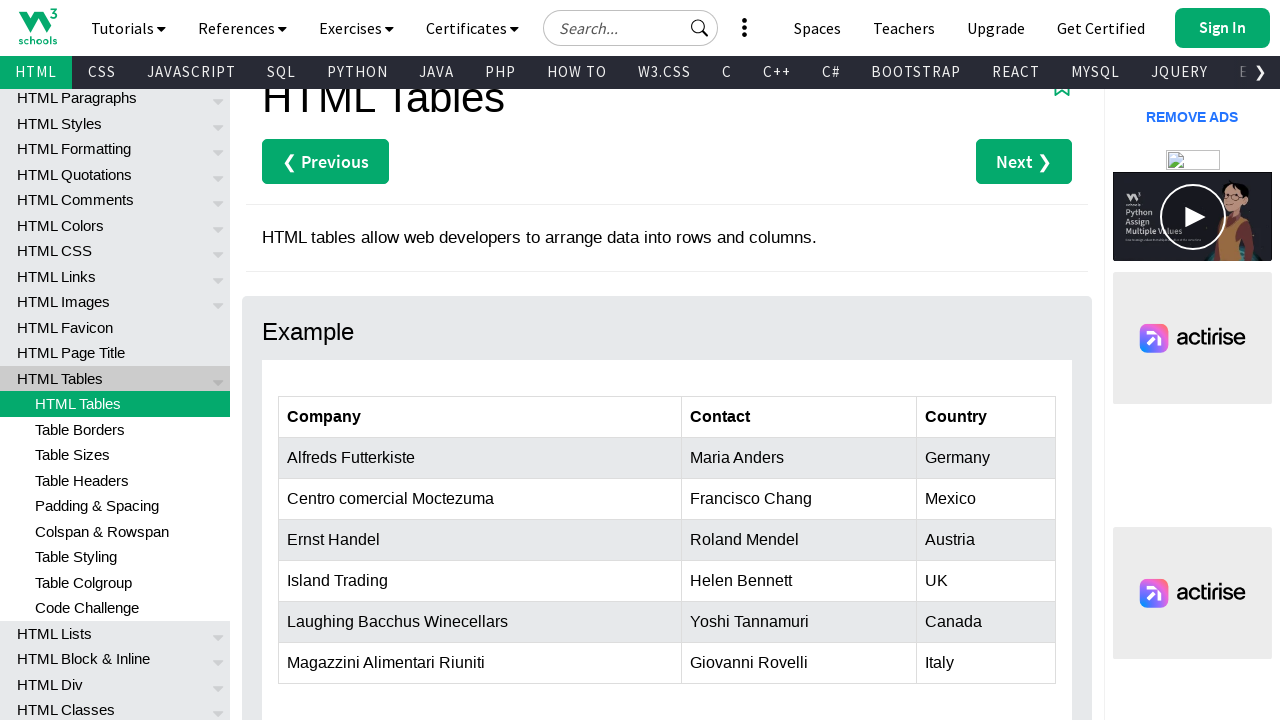

First data row (second row) in customers table is present
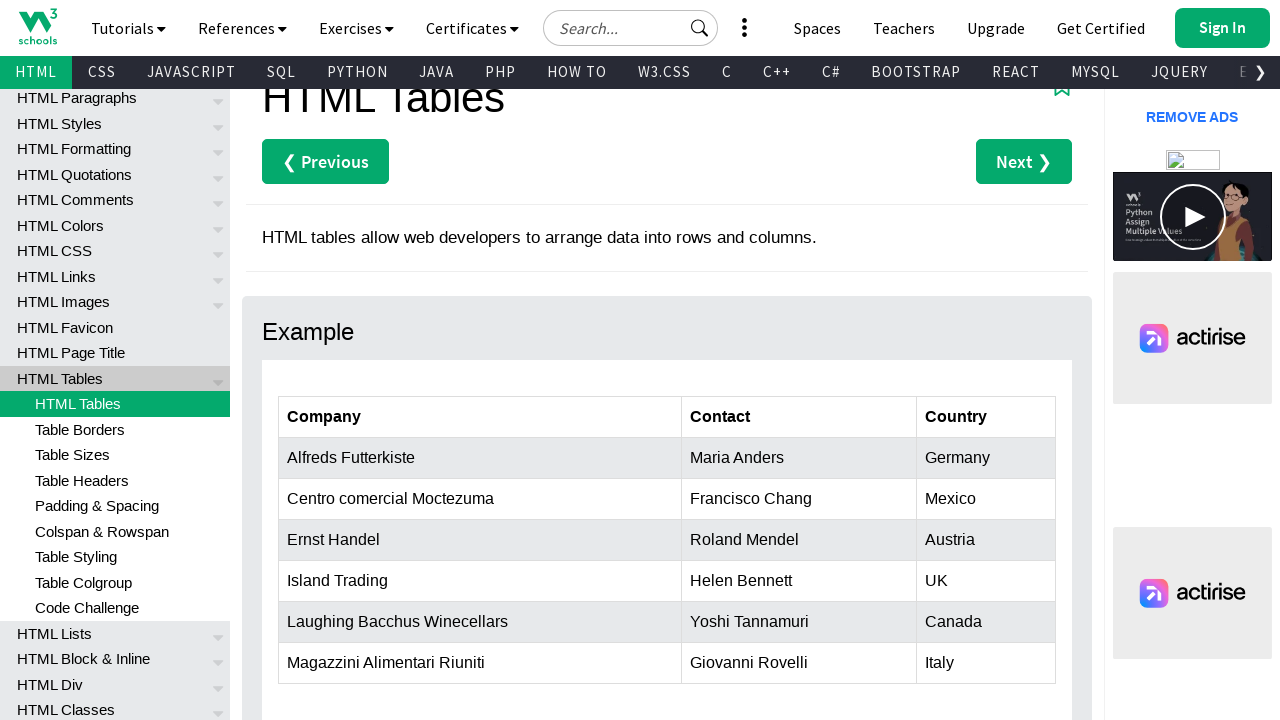

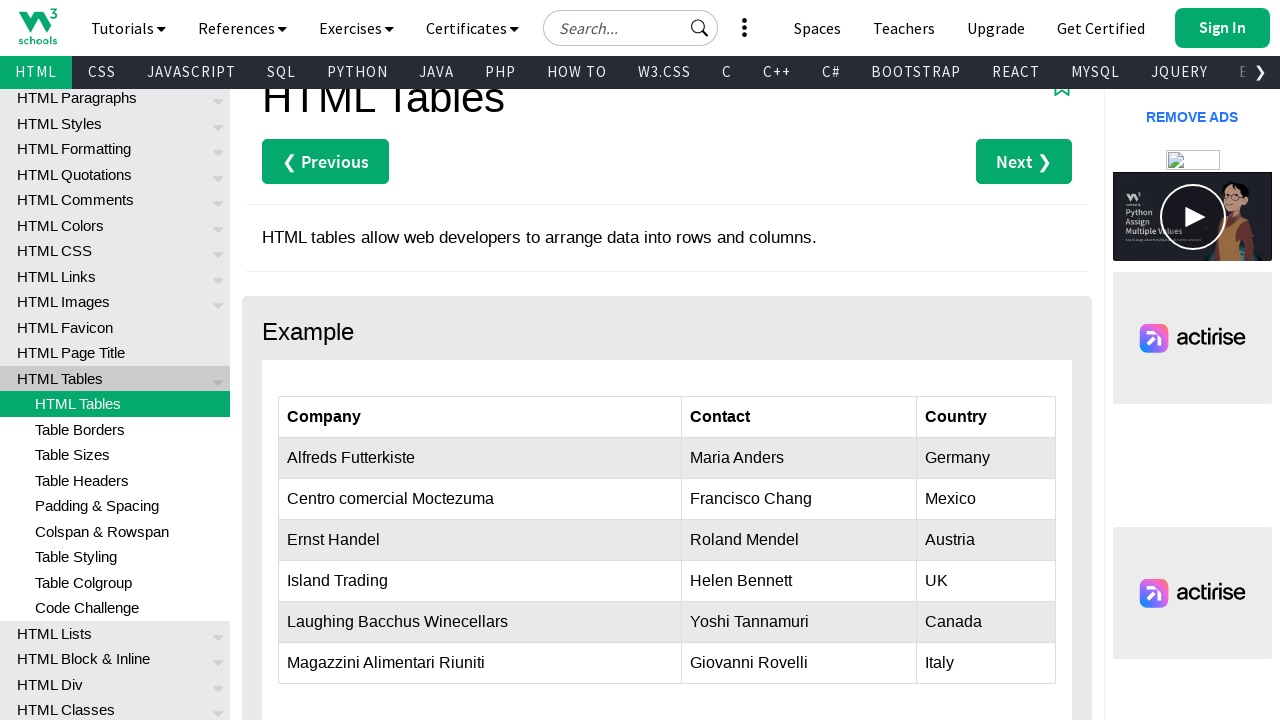